Tests native JavaScript alert handling by clicking a button that triggers a browser alert and accepting it.

Starting URL: https://sweetalert.js.org/

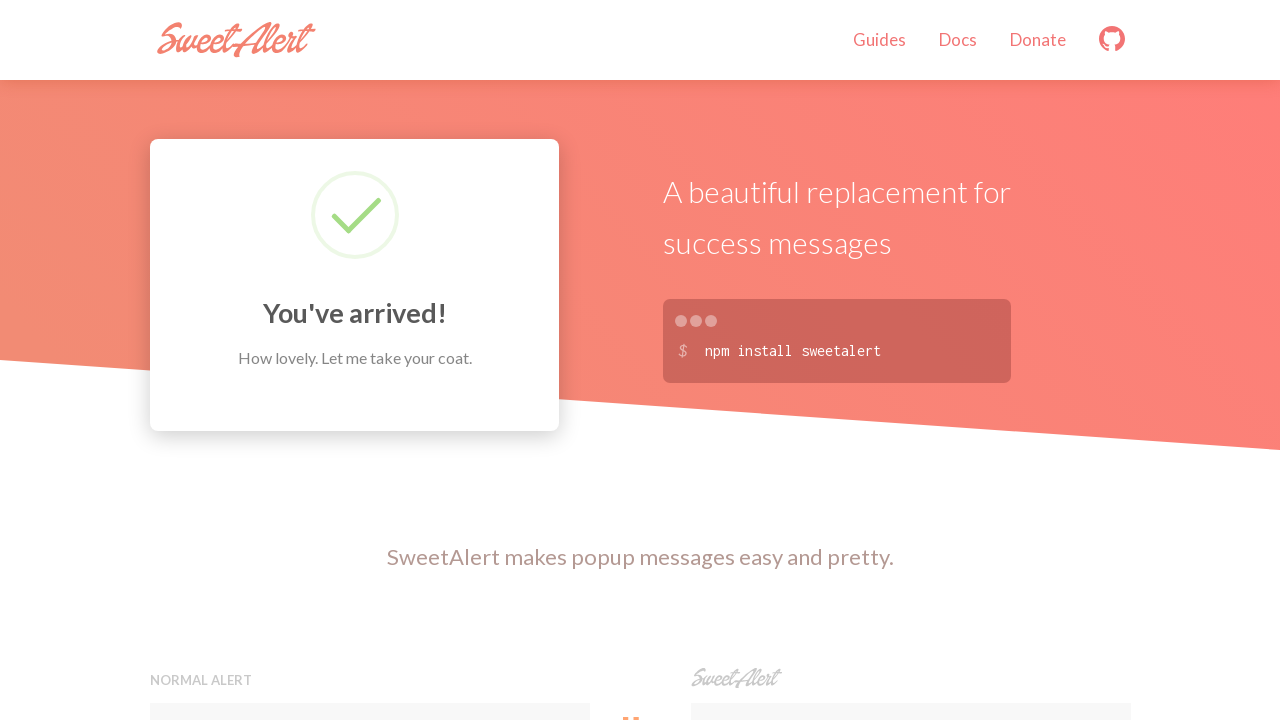

Set up dialog handler to automatically accept alerts
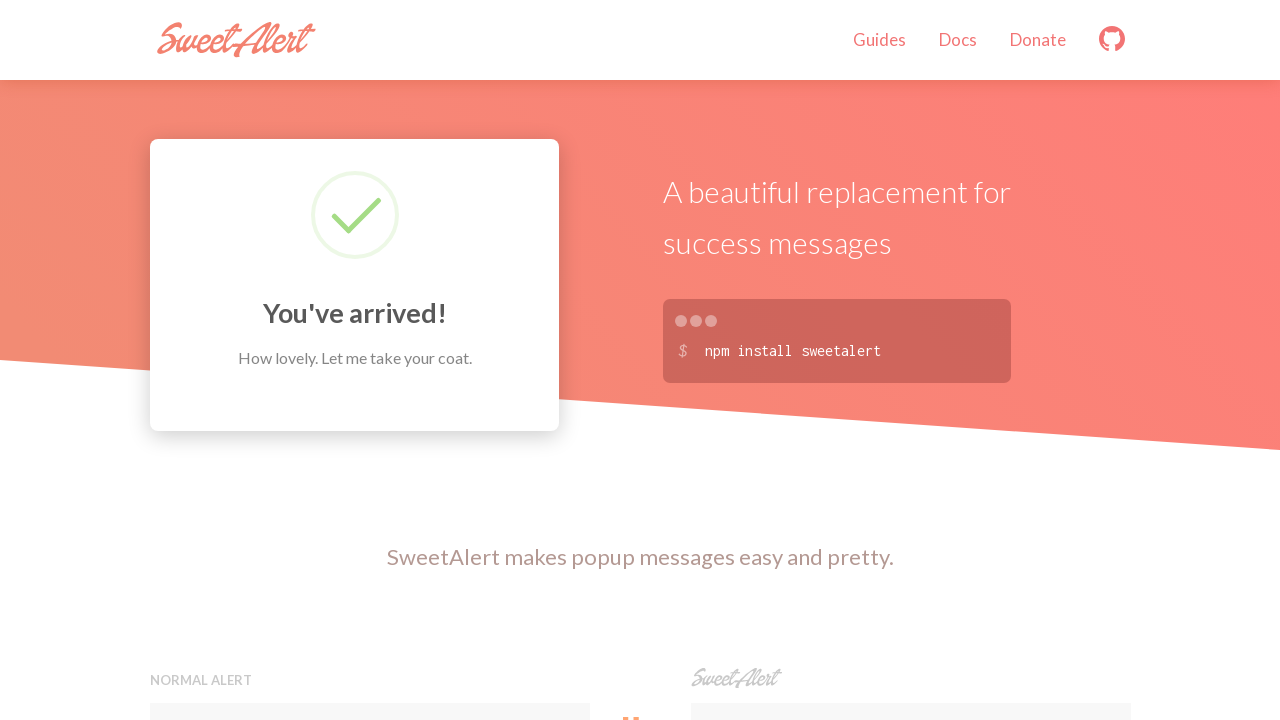

Clicked button to trigger JavaScript alert at (370, 360) on xpath=//button[contains(@onclick, 'alert')]
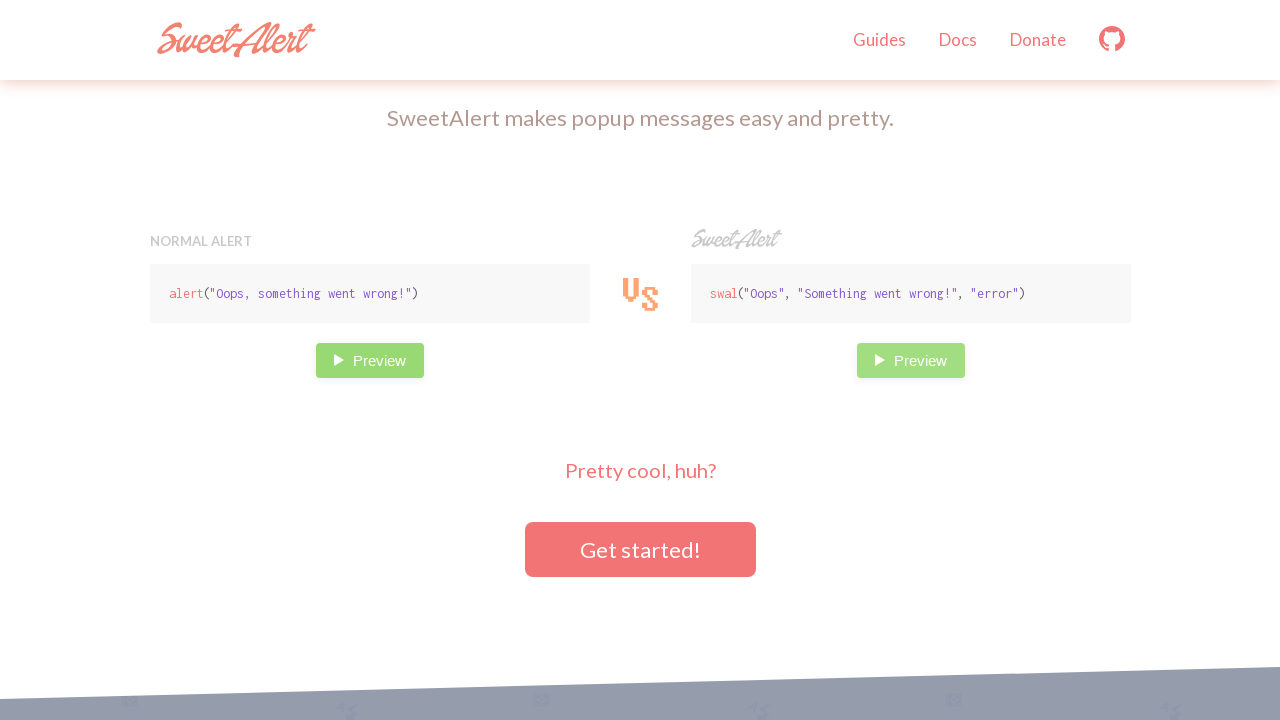

Waited for alert to be processed
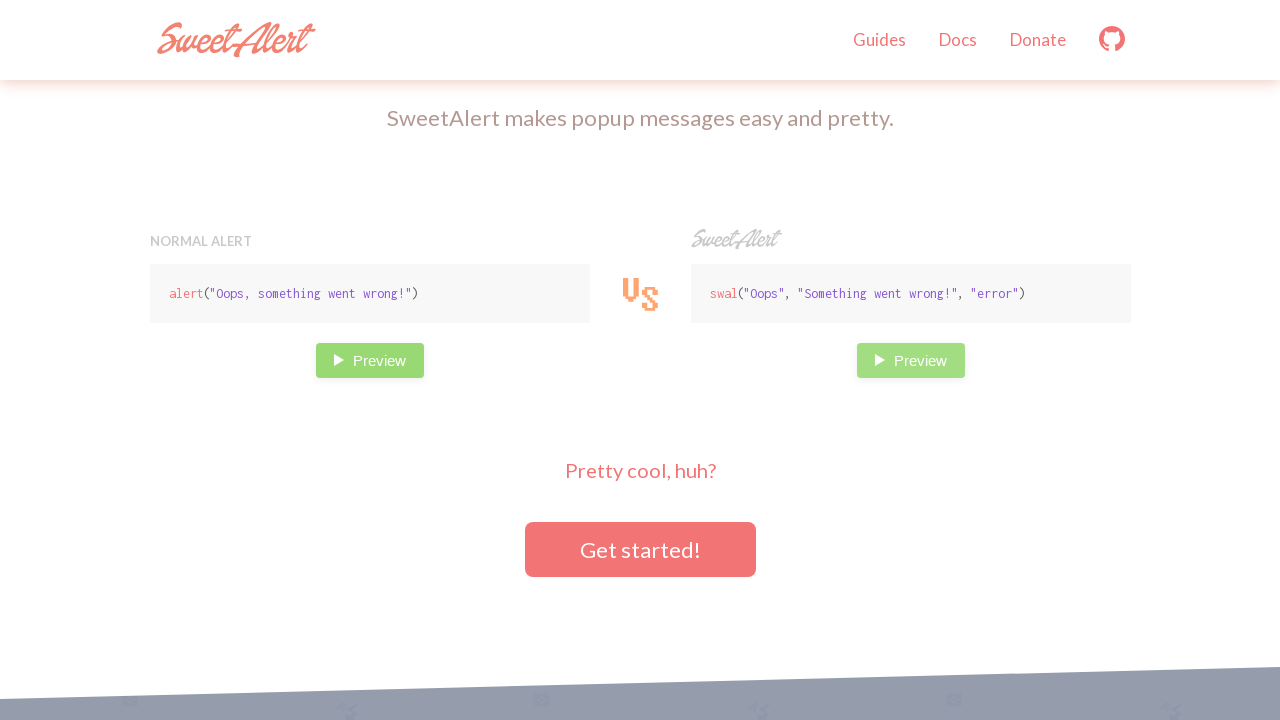

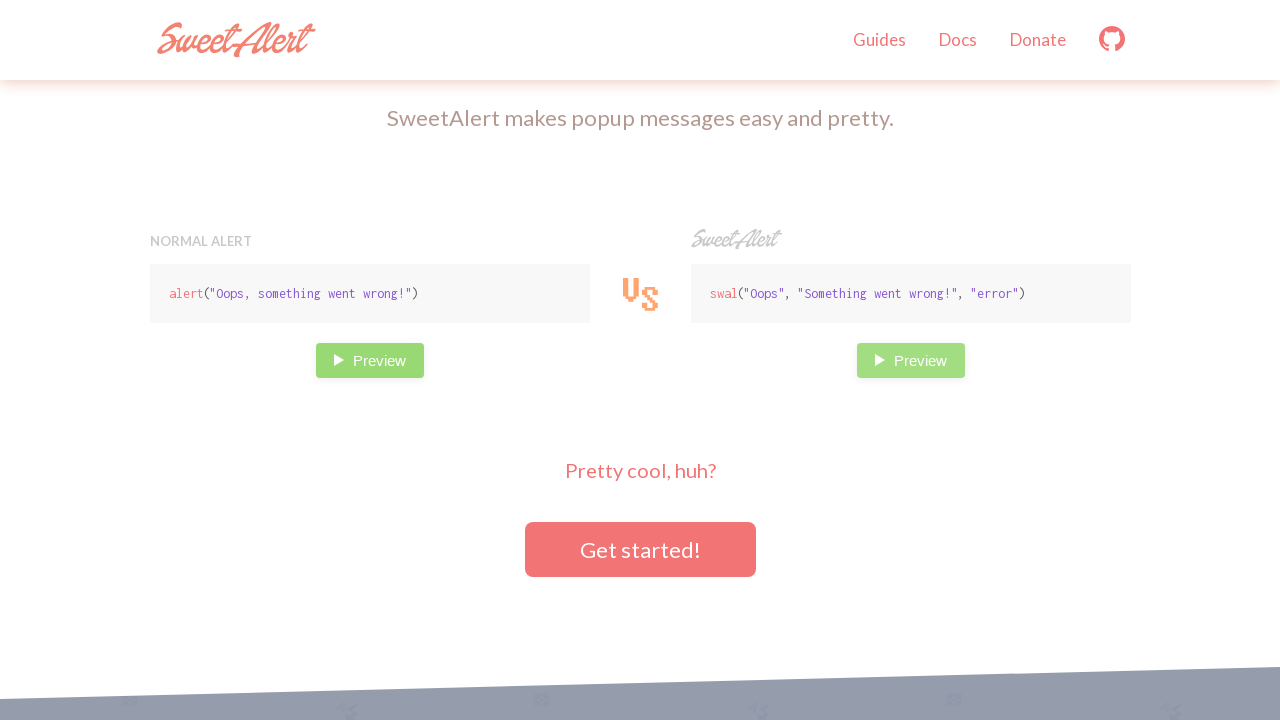